Tests dropdown selection by value, selecting Option 2 and verifying the selection

Starting URL: https://the-internet.herokuapp.com/dropdown

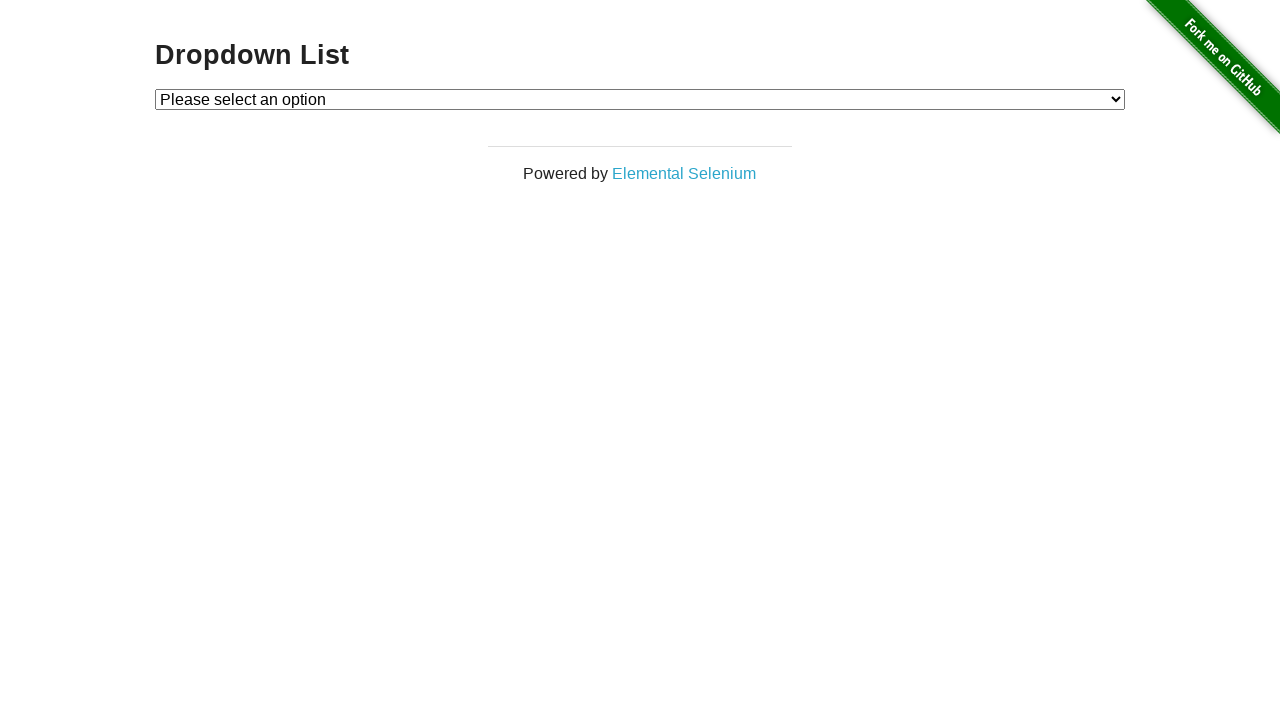

Selected Option 2 from dropdown by value on #dropdown
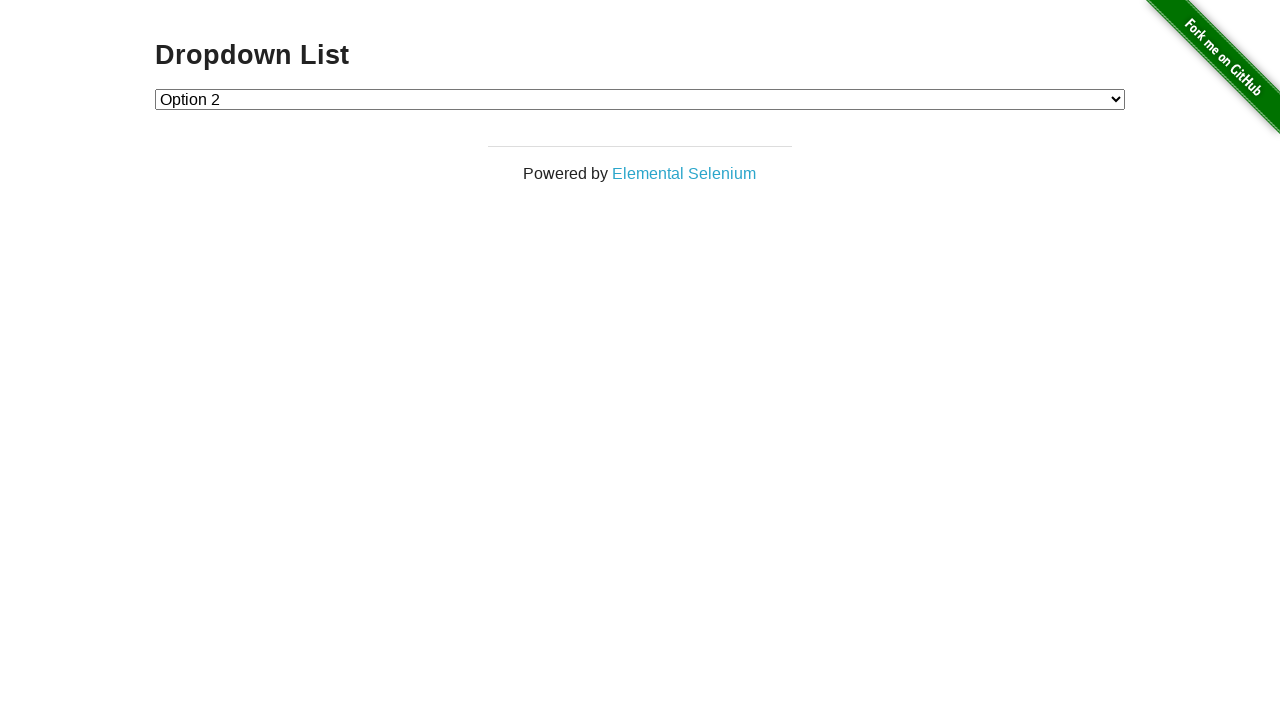

Retrieved dropdown selected value
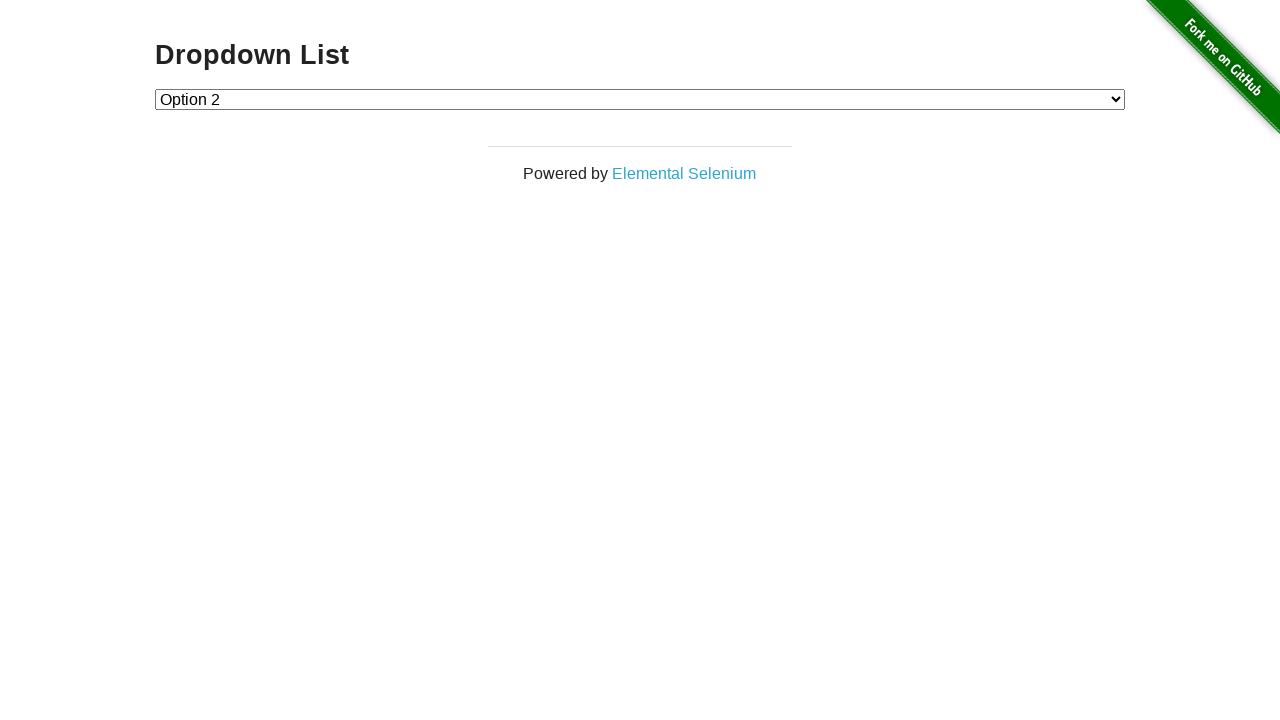

Verified dropdown selection is Option 2
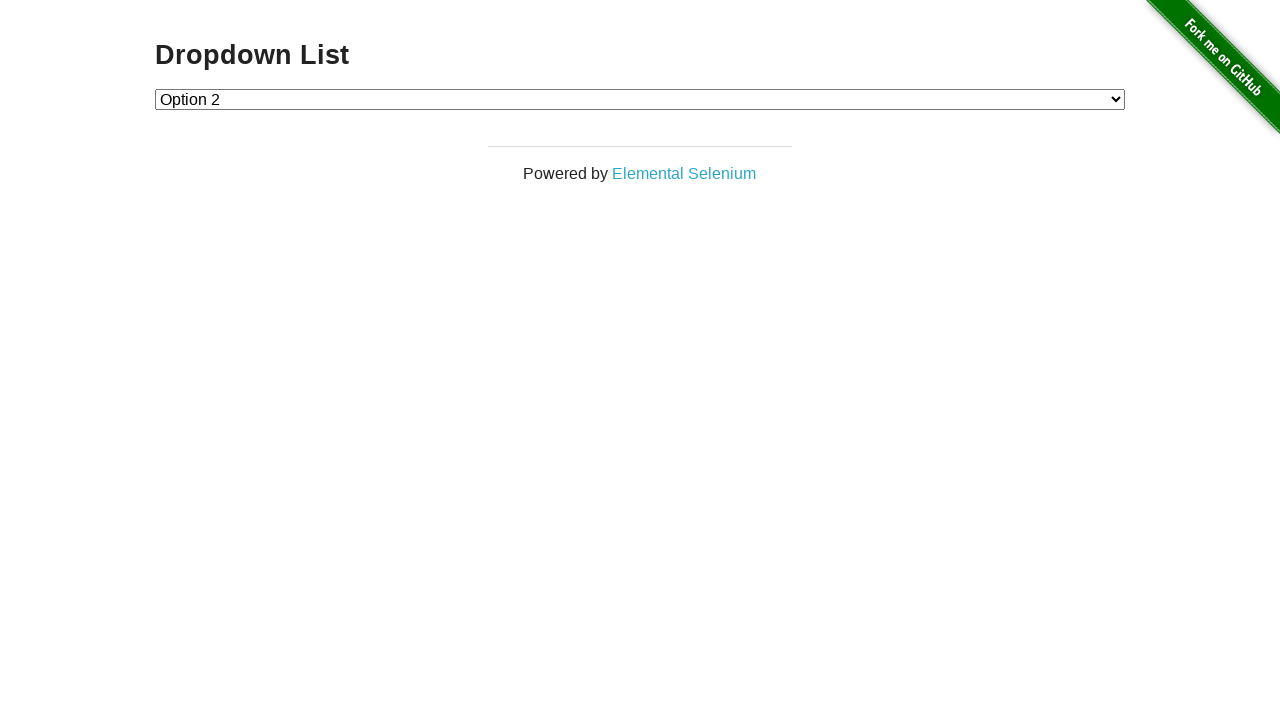

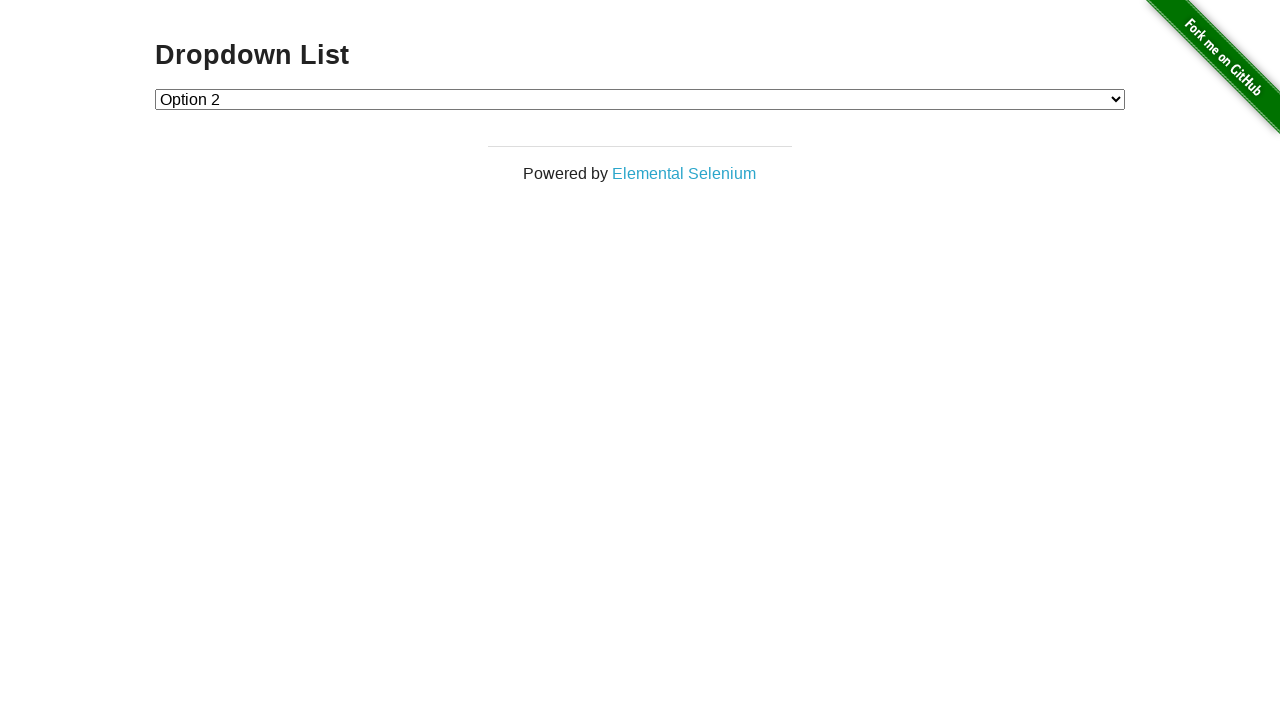